Tests navigation to the A/B Testing page by clicking on the A/B Testing link from the main page of the-internet.herokuapp.com demo site.

Starting URL: https://the-internet.herokuapp.com/

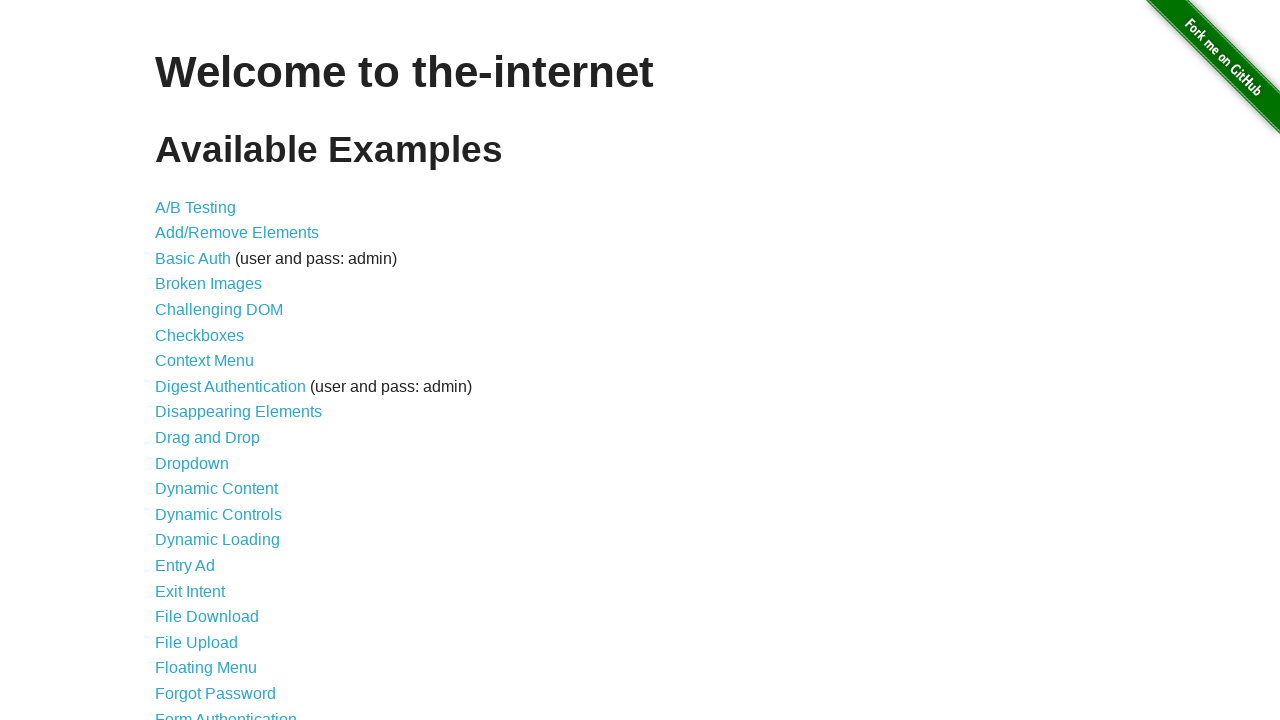

Navigated to the-internet.herokuapp.com main page
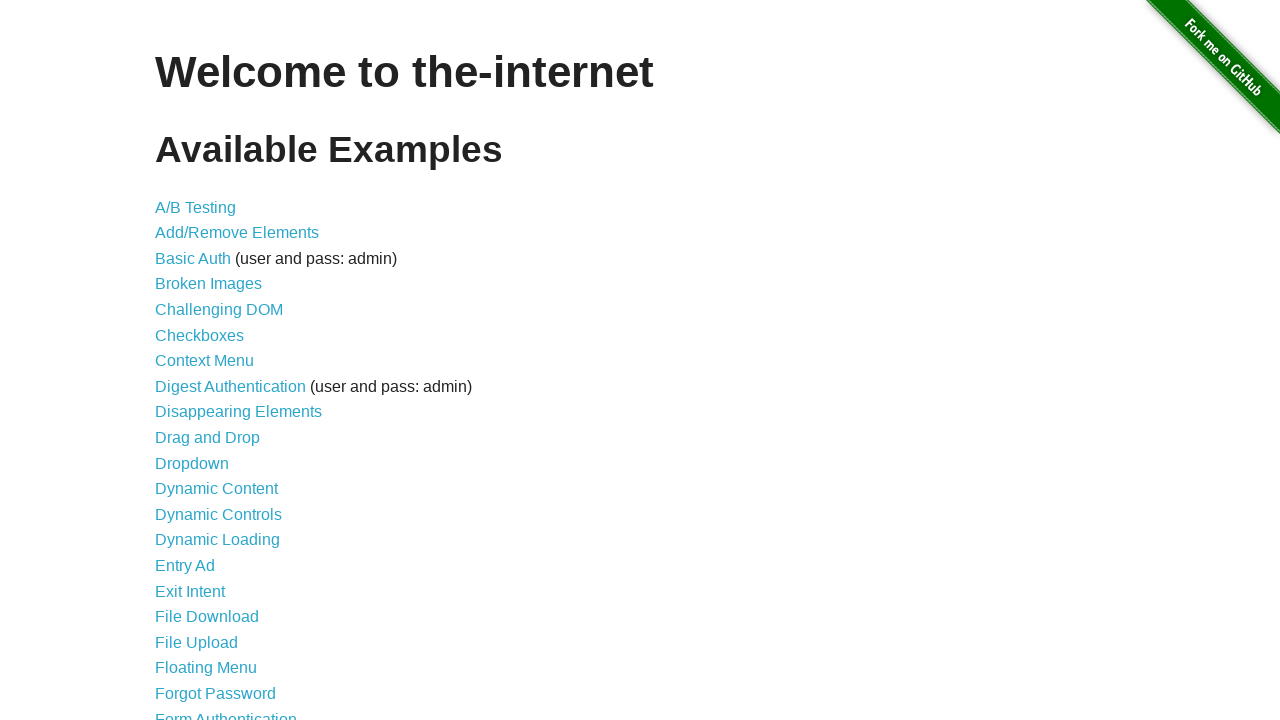

Clicked on the A/B Testing link at (196, 207) on a:has-text('A/B Testing')
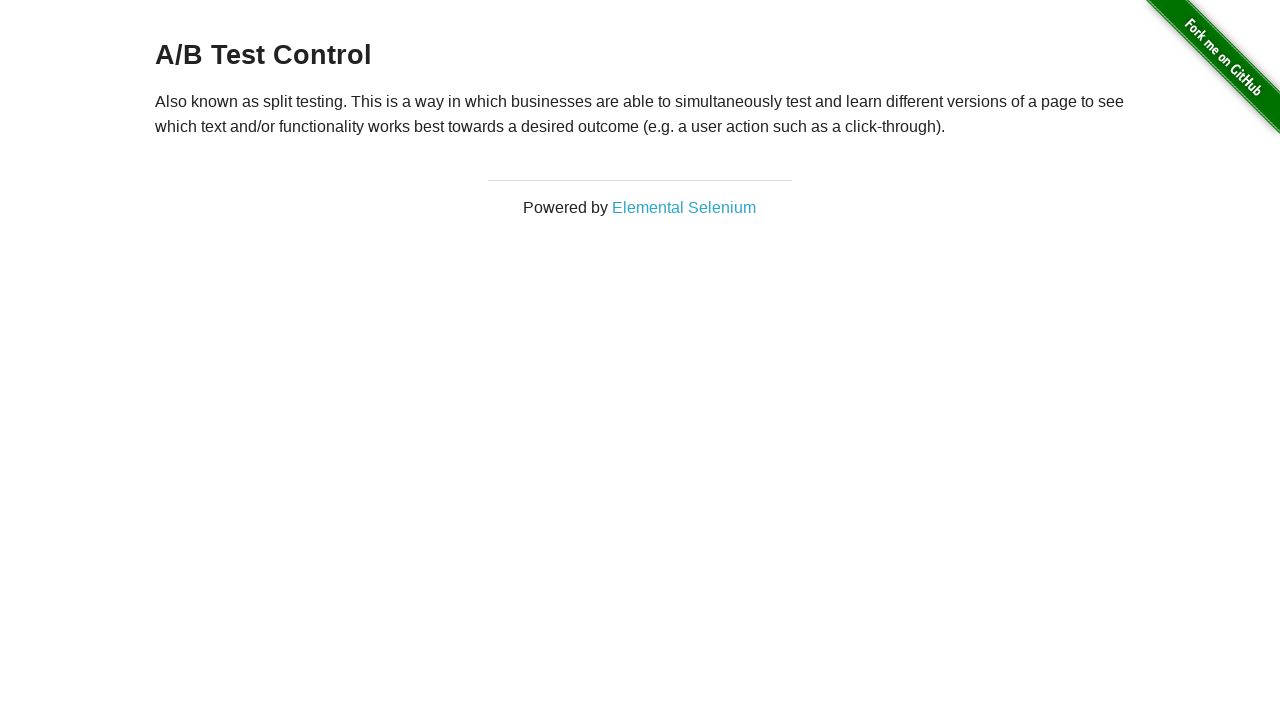

A/B Testing page loaded successfully
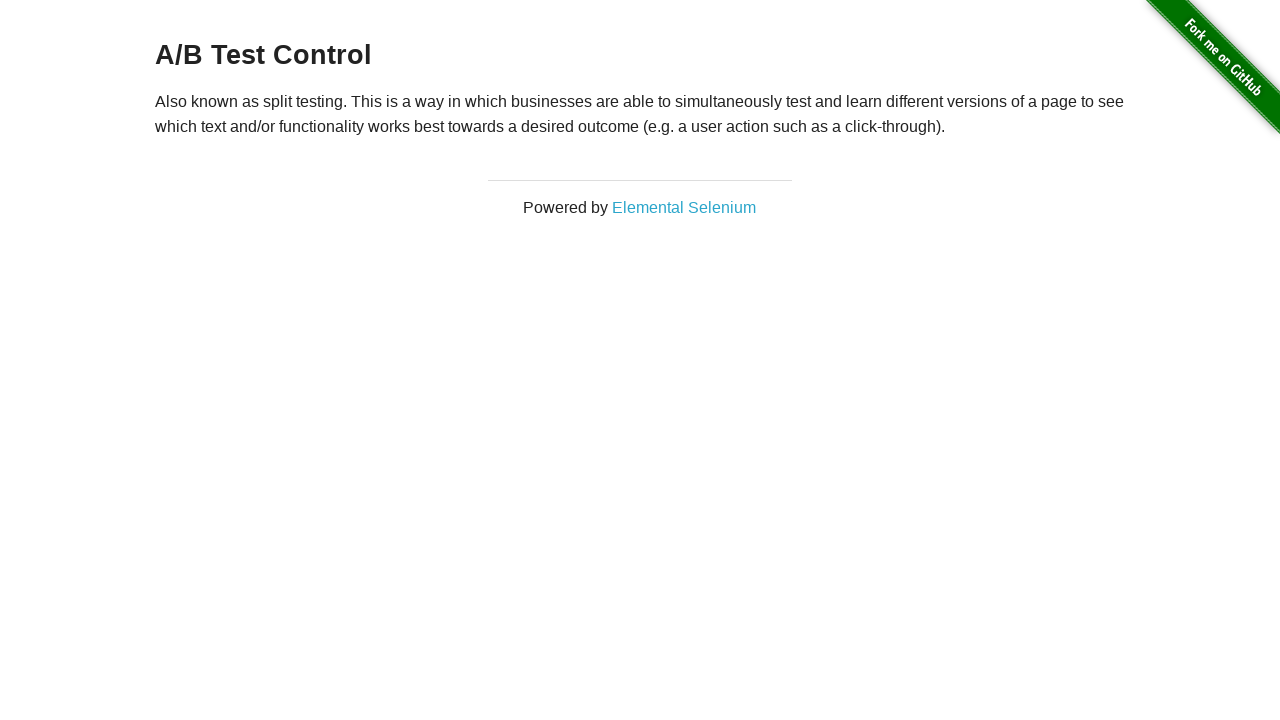

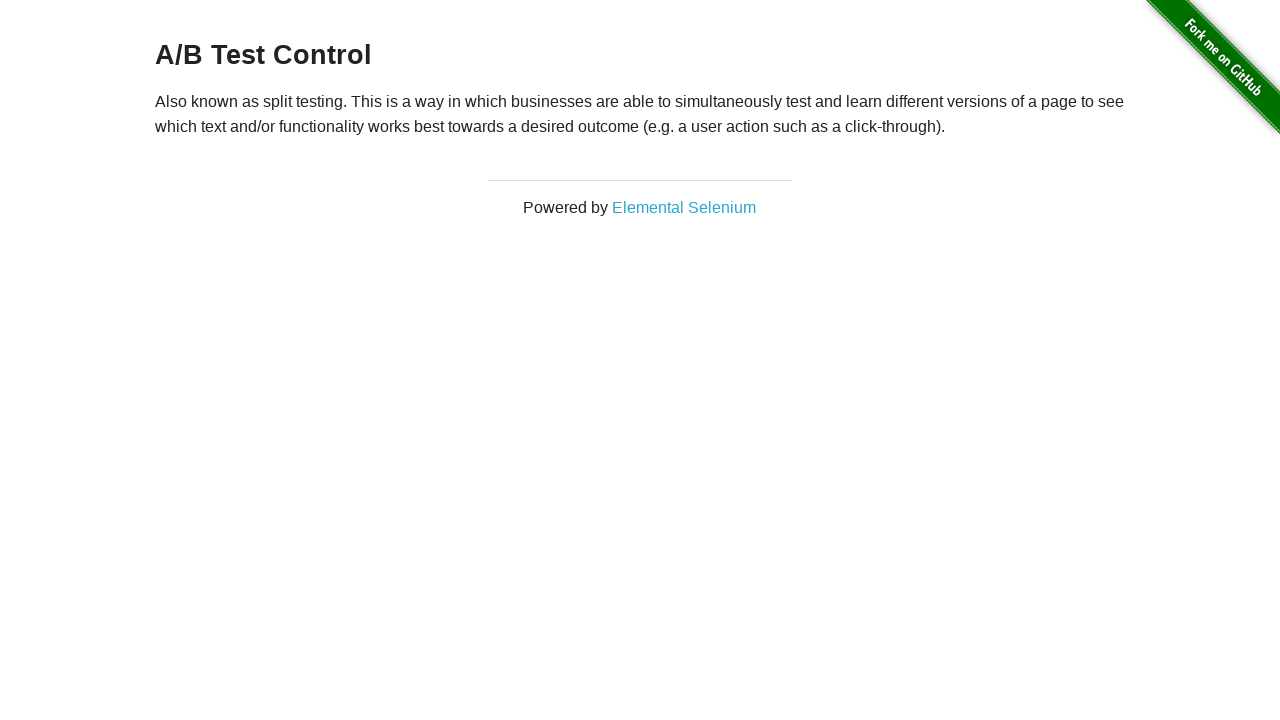